Tests JavaScript alert handling by clicking the first button, accepting the alert, and verifying the success message

Starting URL: https://the-internet.herokuapp.com/javascript_alerts

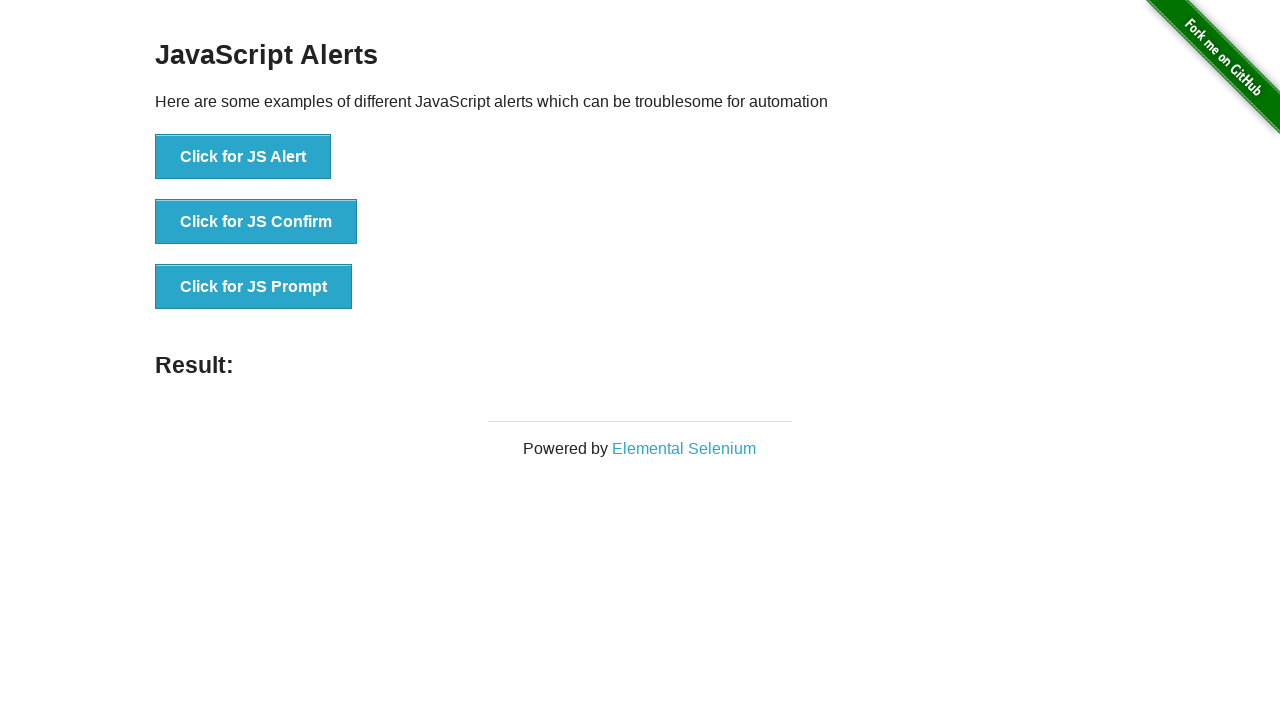

Clicked the first button to trigger JavaScript alert at (243, 157) on button[onclick='jsAlert()']
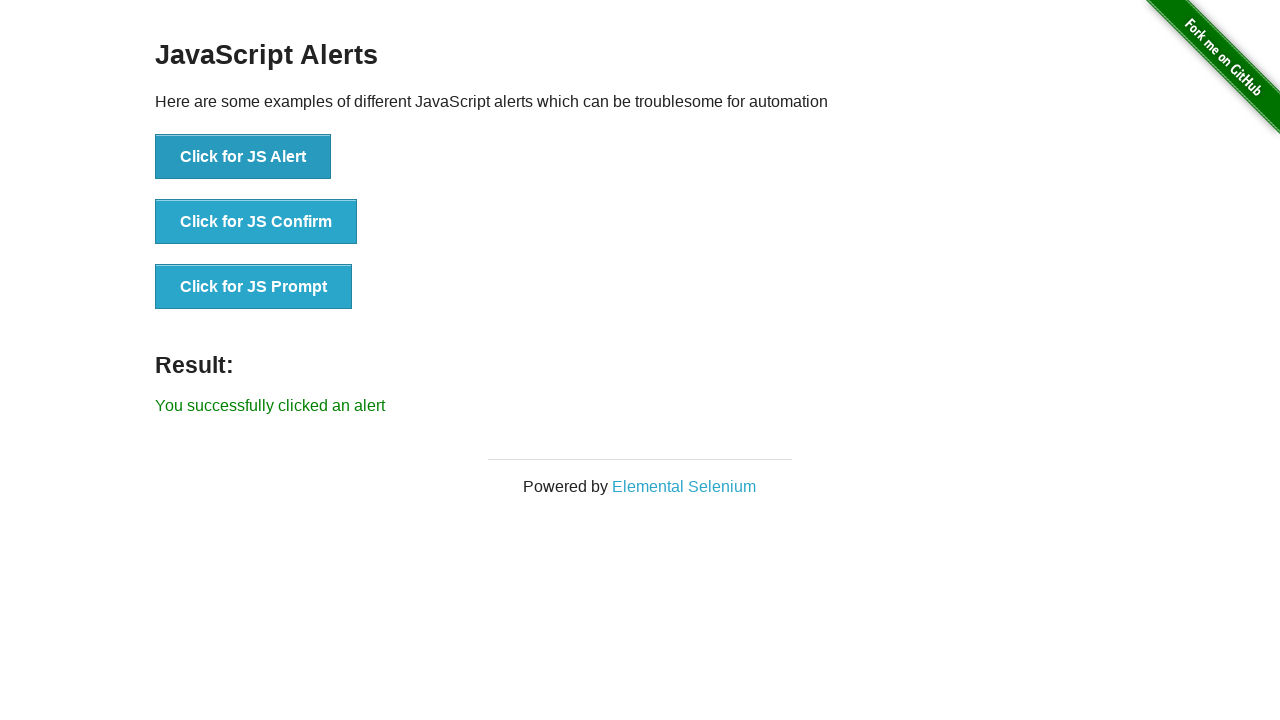

Set up dialog handler to accept alerts
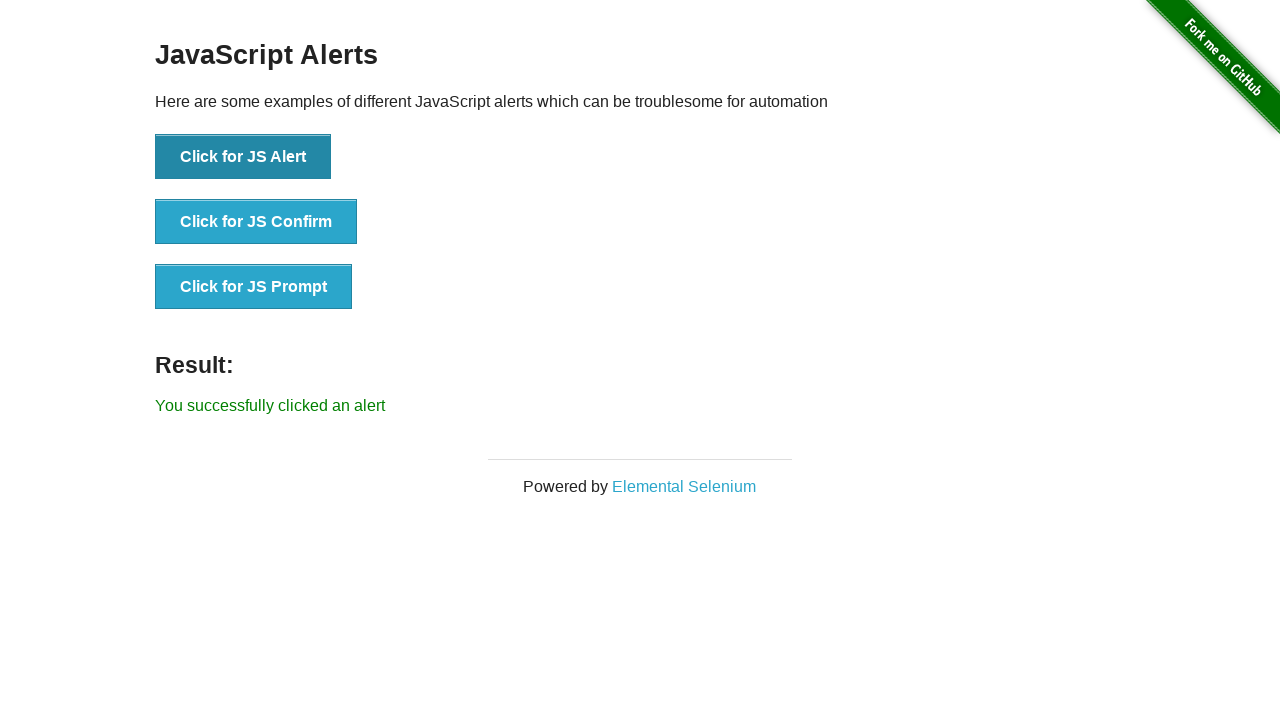

Located the result message element
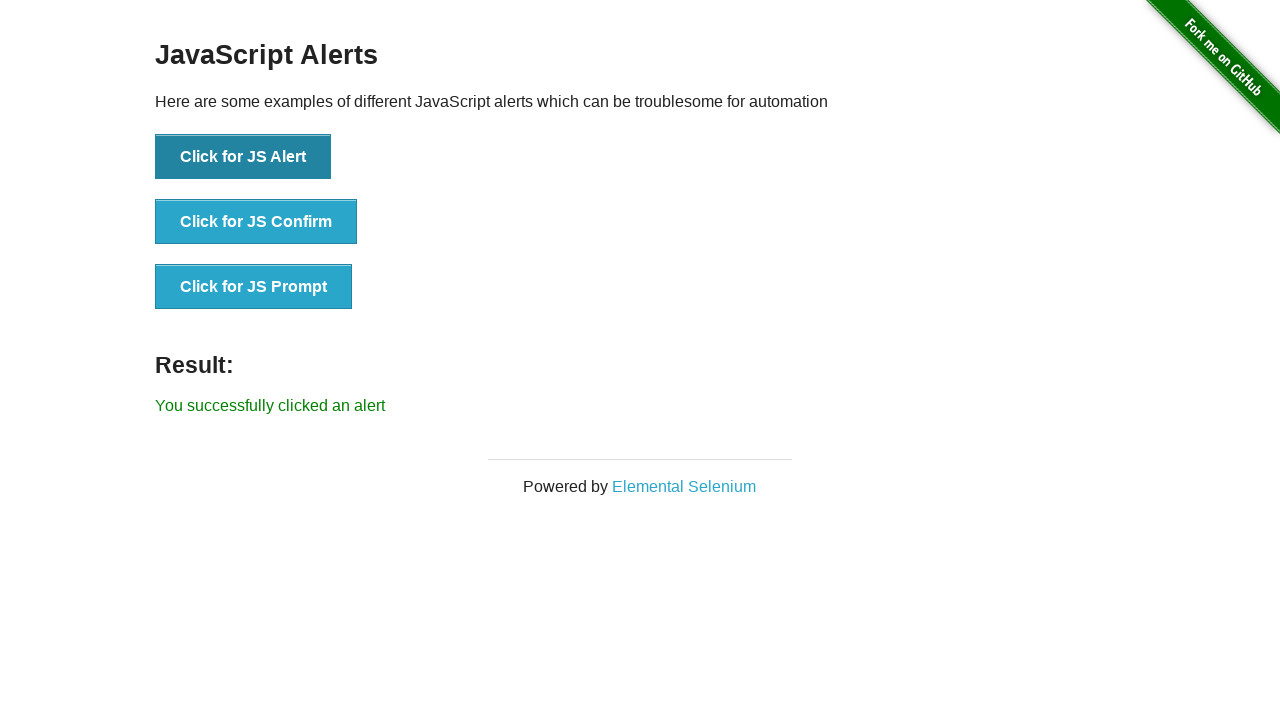

Waited for result message to appear
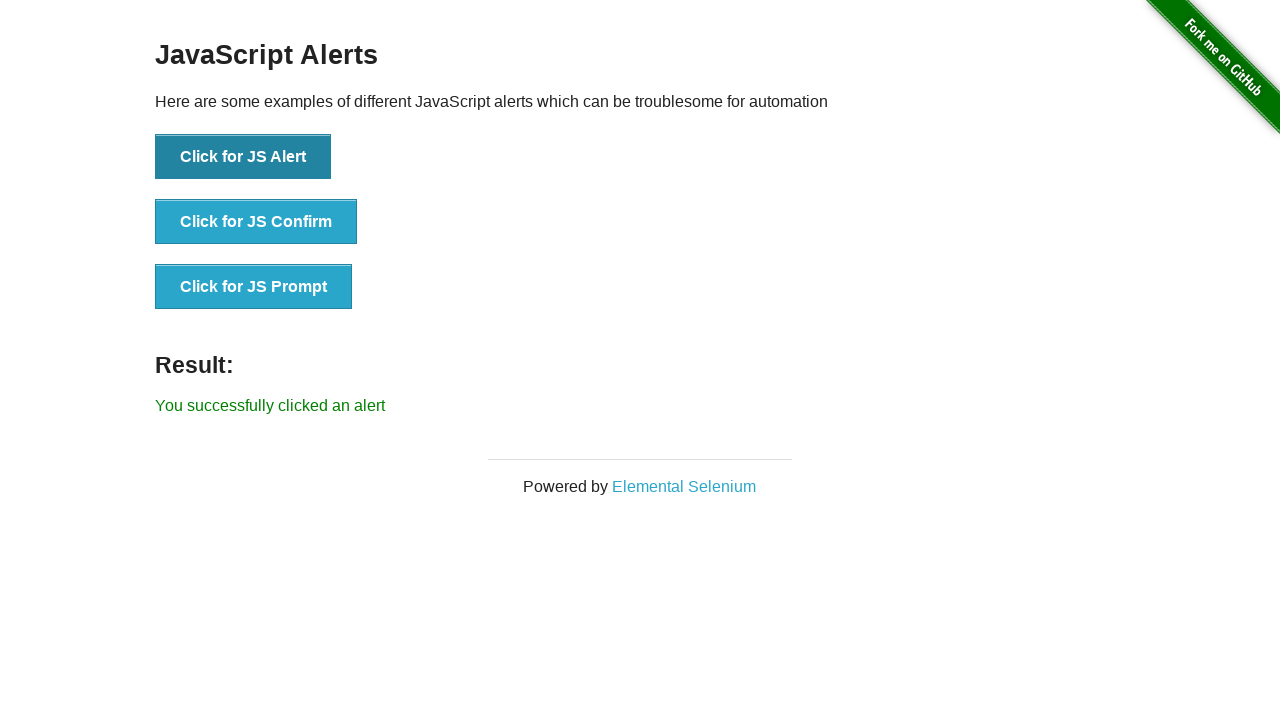

Verified success message: 'You successfully clicked an alert'
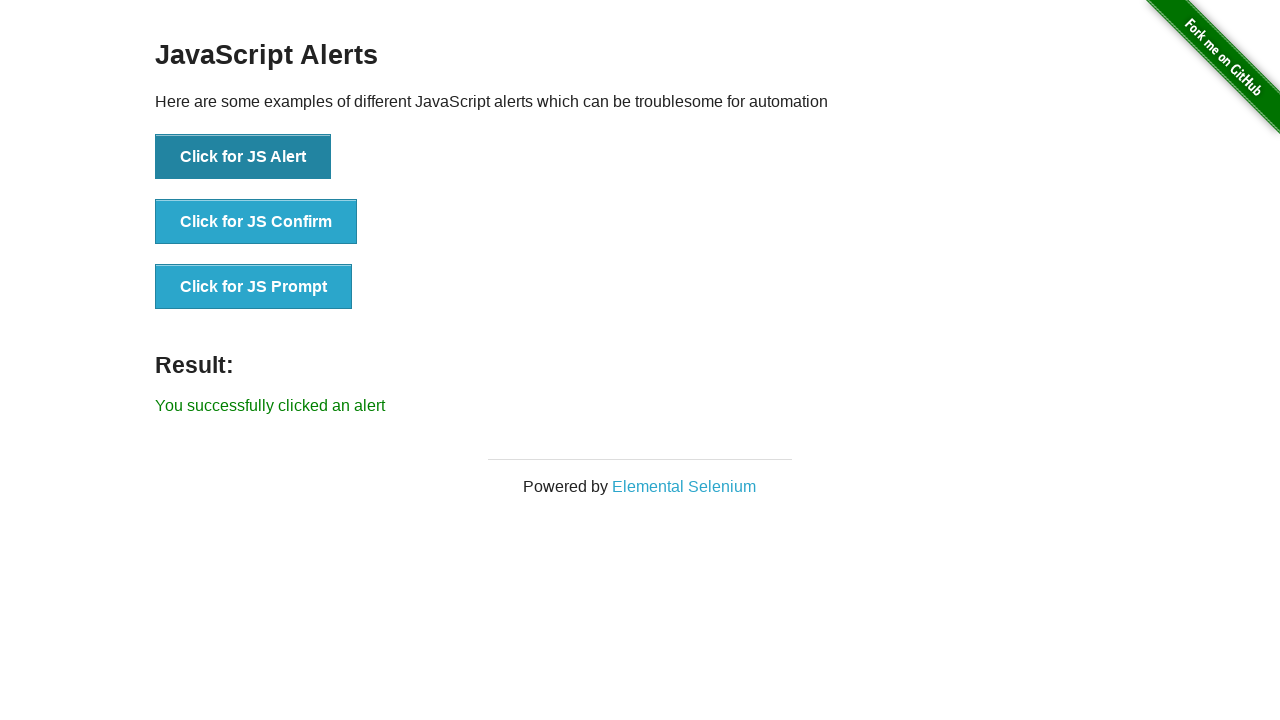

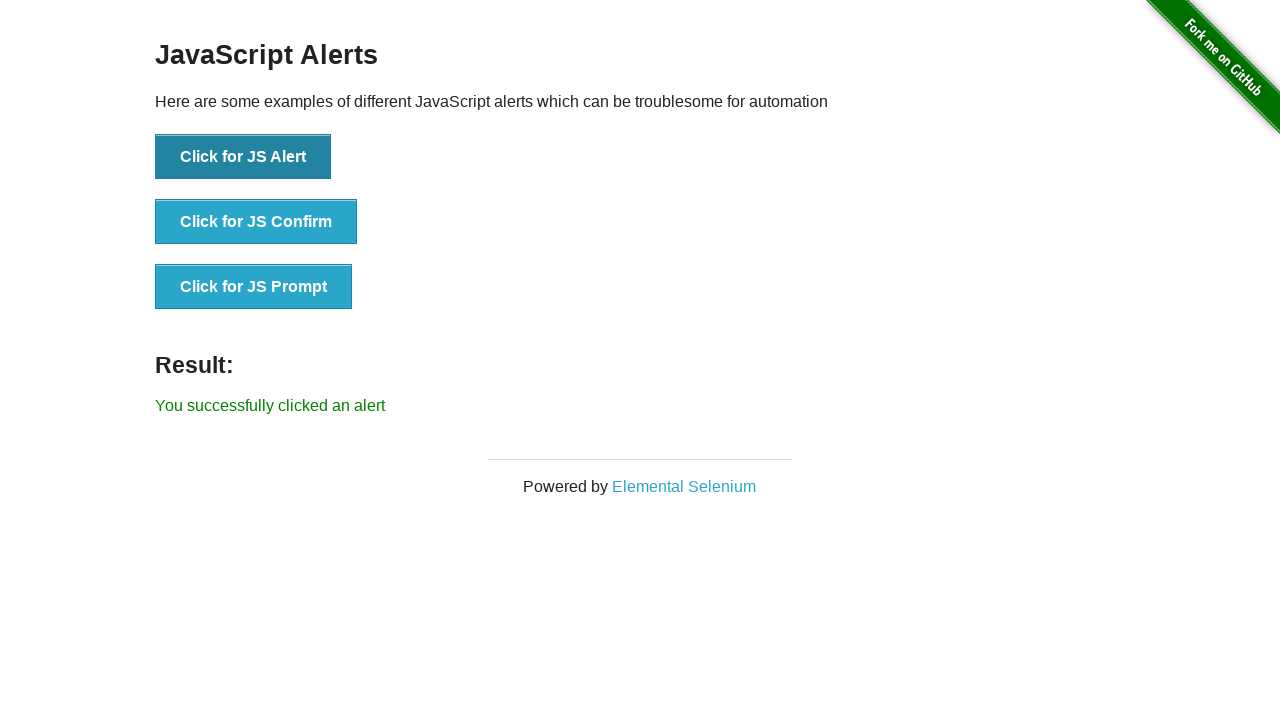